Tests dropdown selection functionality by clicking on origin station dropdown, selecting Bangalore (BLR), and then selecting Chennai (MAA) as the destination station.

Starting URL: https://rahulshettyacademy.com/dropdownsPractise/

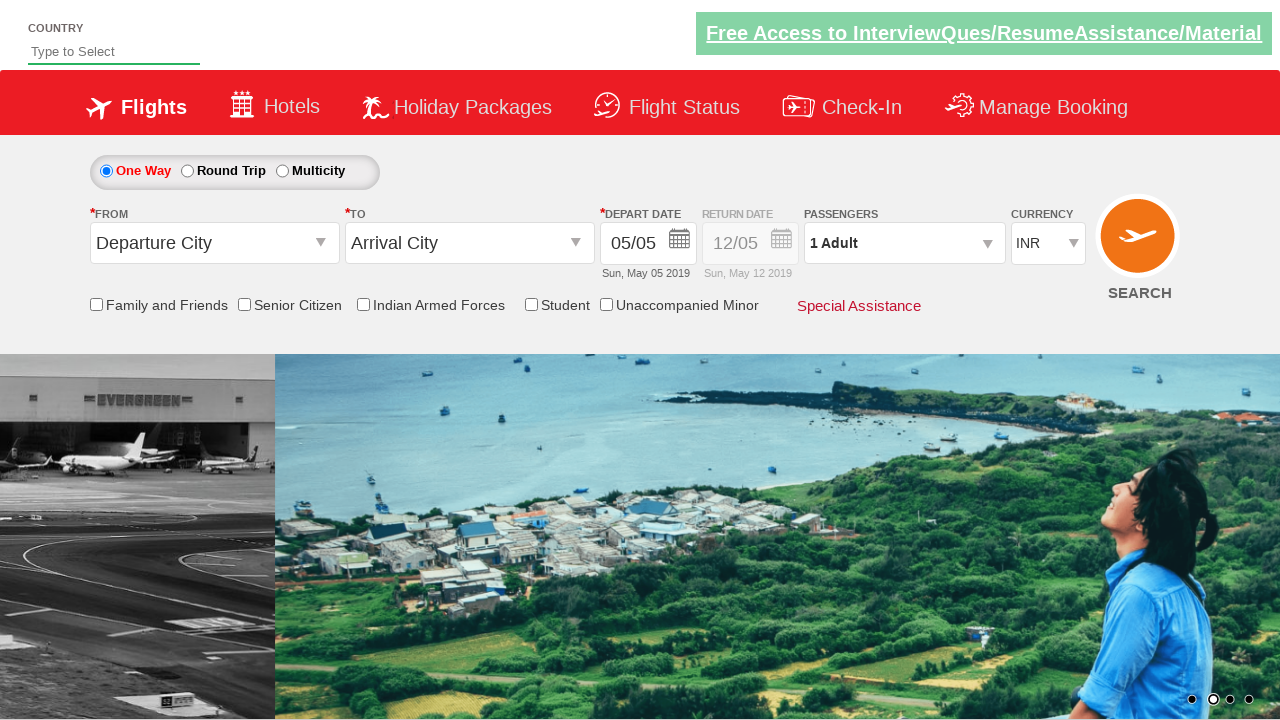

Clicked on origin station dropdown to open it at (214, 243) on #ctl00_mainContent_ddl_originStation1_CTXT
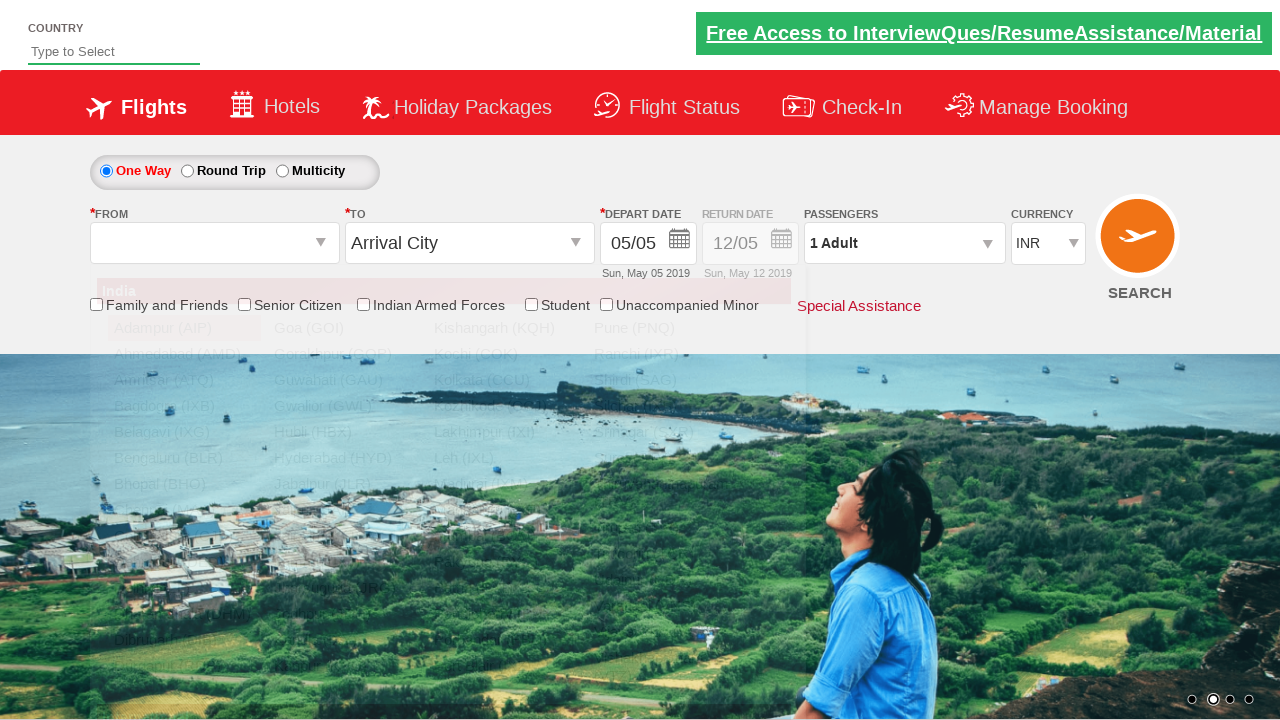

Selected Bangalore (BLR) as origin station at (184, 458) on xpath=//div[@id='ctl00_mainContent_ddl_originStation1_CTNR']//a[@value='BLR']
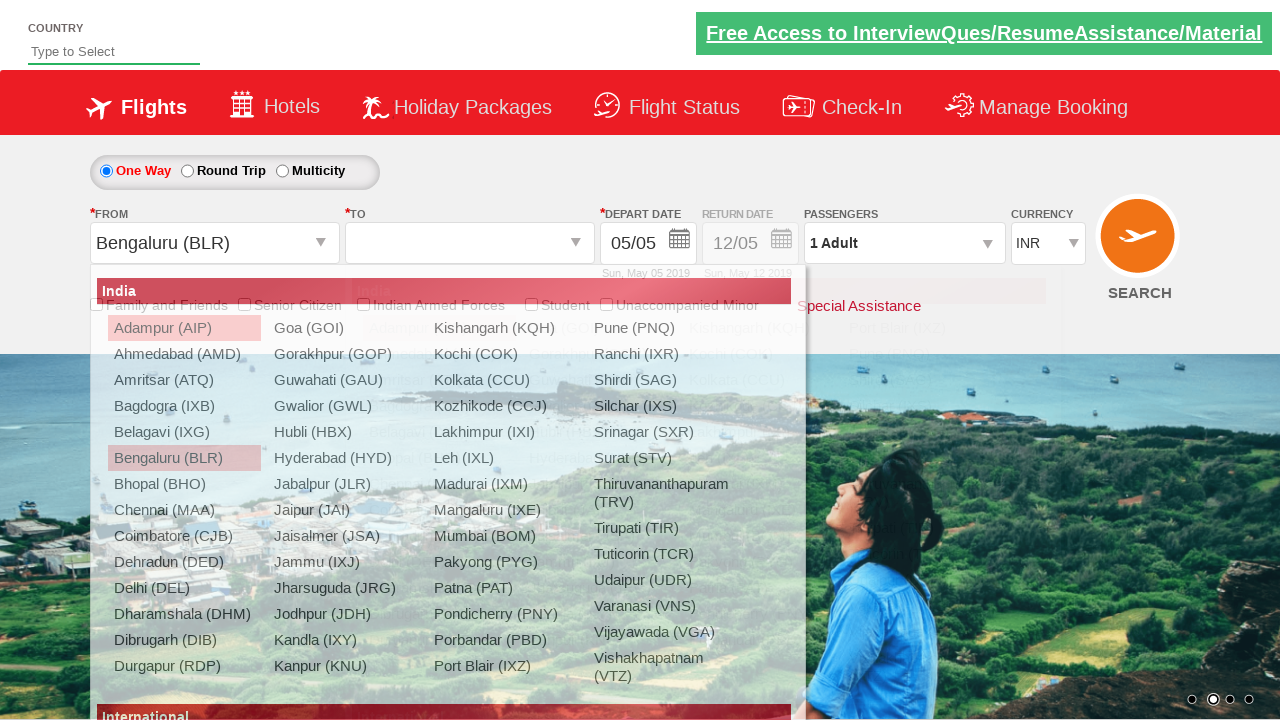

Waited 2 seconds for destination dropdown to be ready
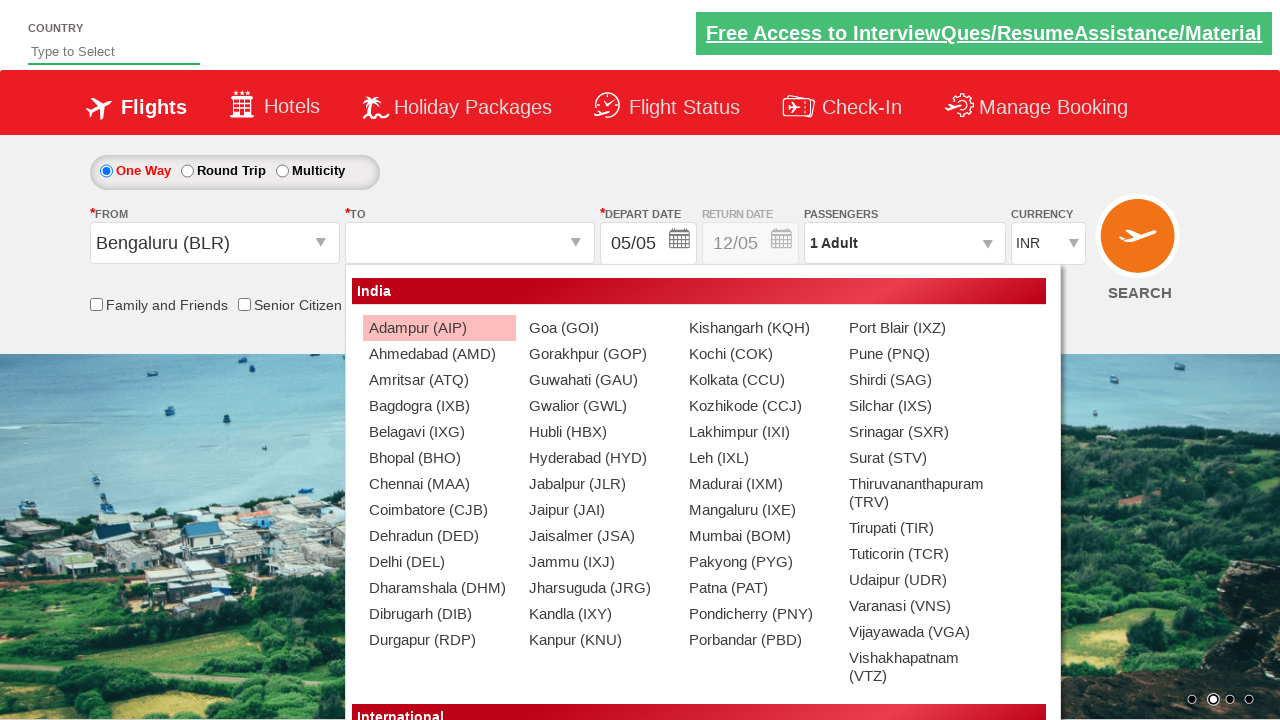

Selected Chennai (MAA) as destination station at (439, 484) on xpath=//div[@id='ctl00_mainContent_ddl_destinationStation1_CTNR']//a[@value='MAA
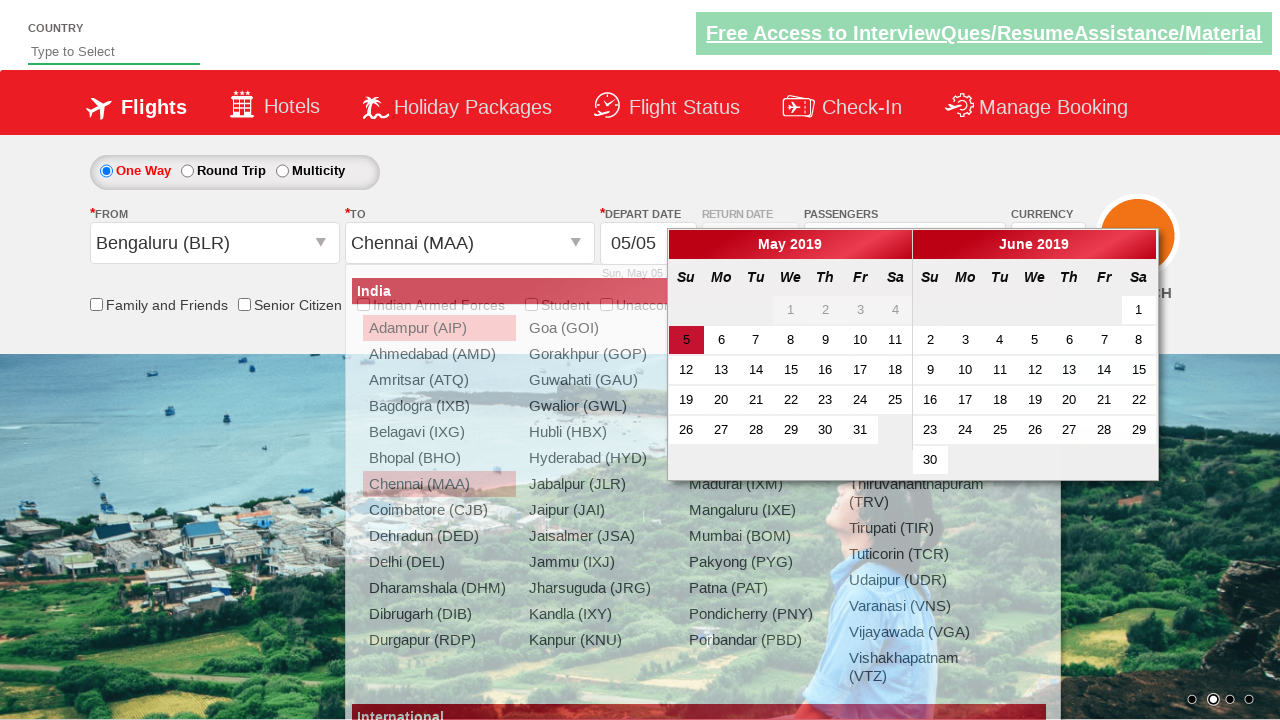

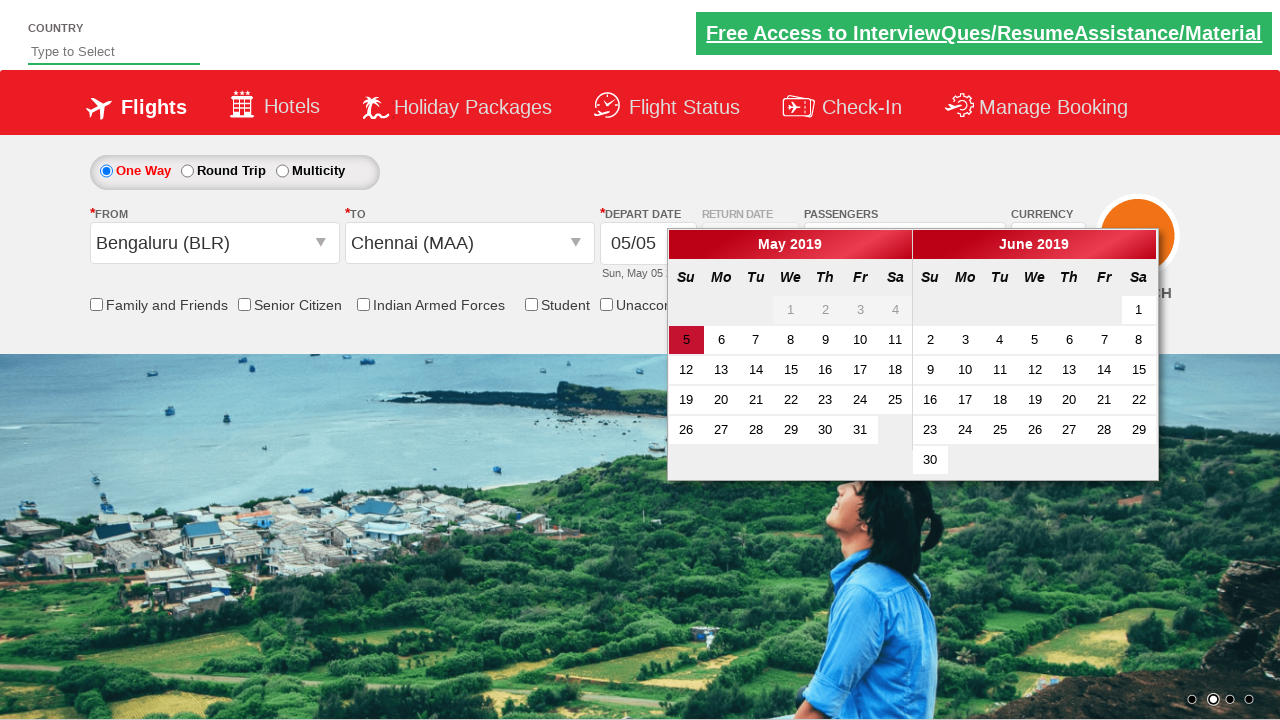